Tests dropdown selection by iterating through options, clicking on "Option 1", and verifying the selection was successful.

Starting URL: https://the-internet.herokuapp.com/dropdown

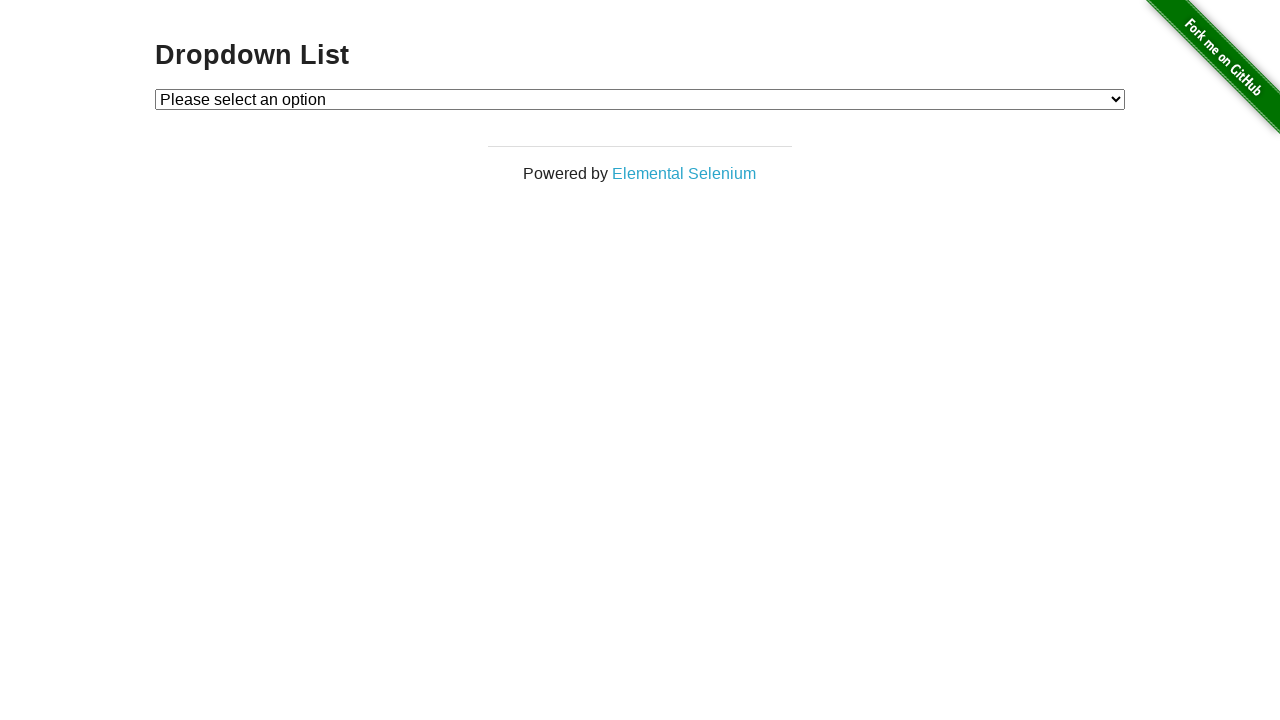

Waited for dropdown element to be available
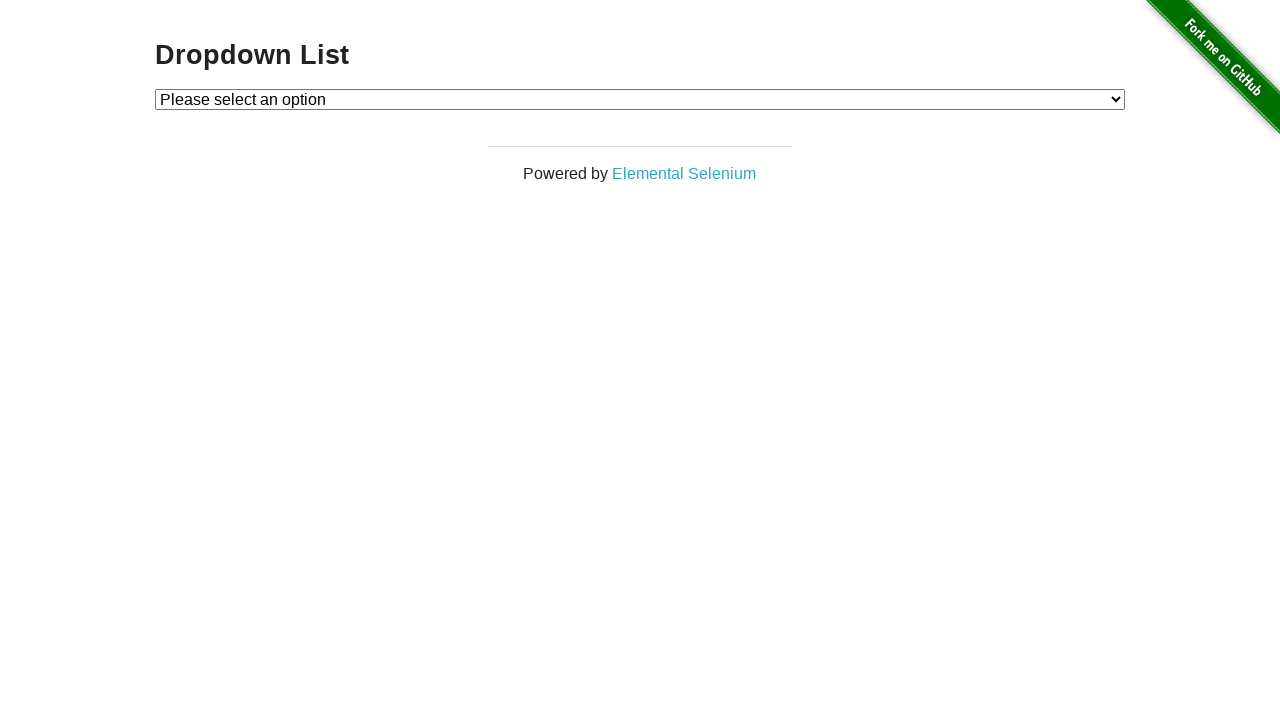

Selected 'Option 1' from the dropdown on #dropdown
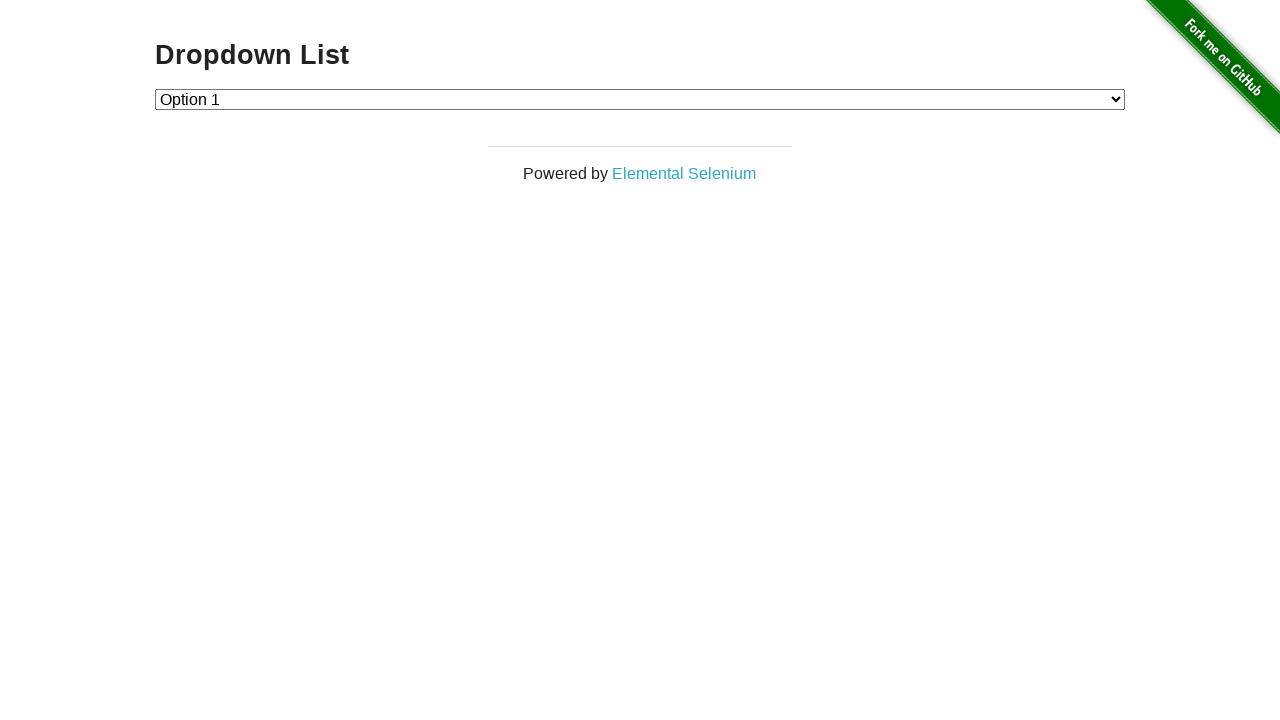

Retrieved the selected dropdown value
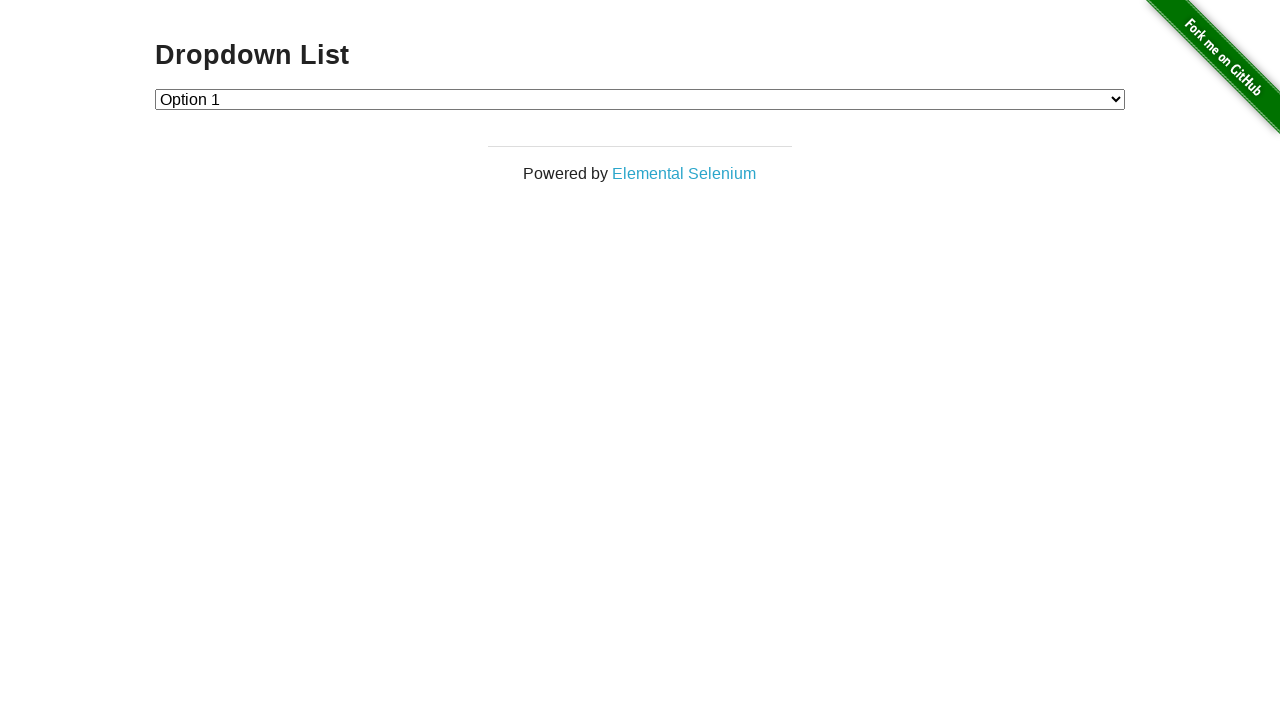

Verified that Option 1 is selected (value '1')
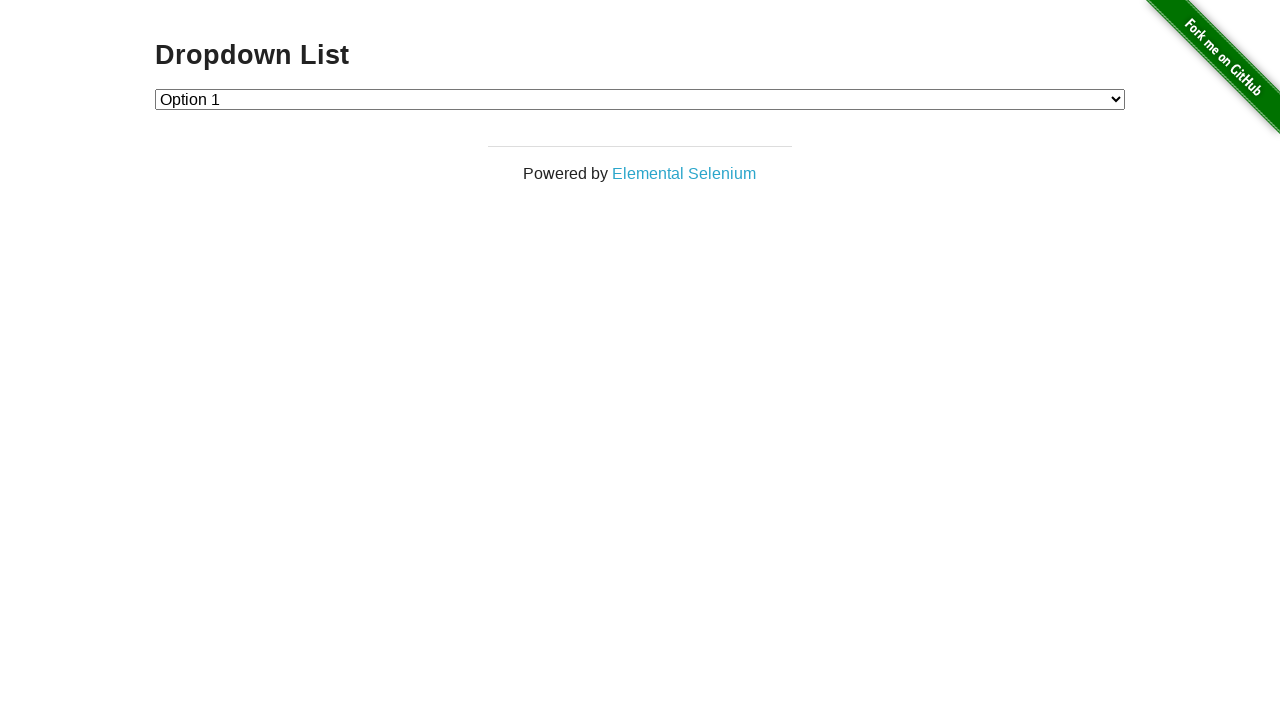

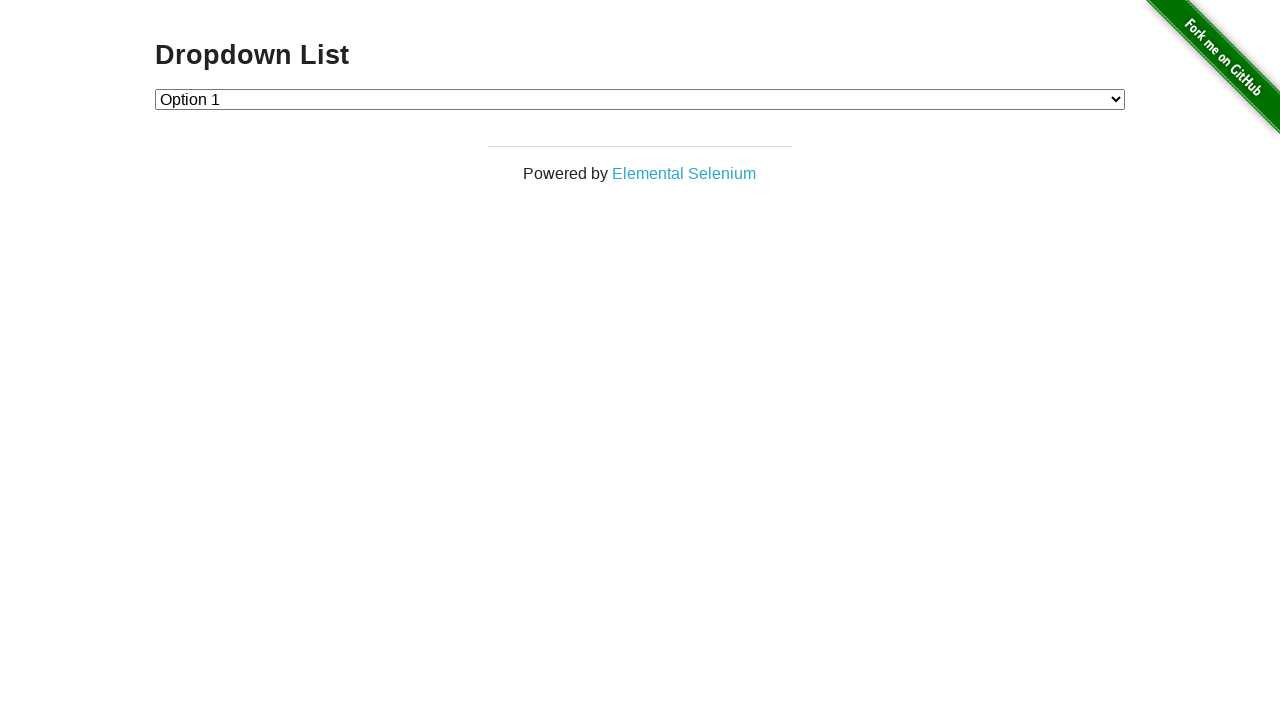